Tests adding a product (iPhone 12) to the shopping cart on BrowserStack demo e-commerce site and verifies the cart pane becomes visible with the product.

Starting URL: https://bstackdemo.com/

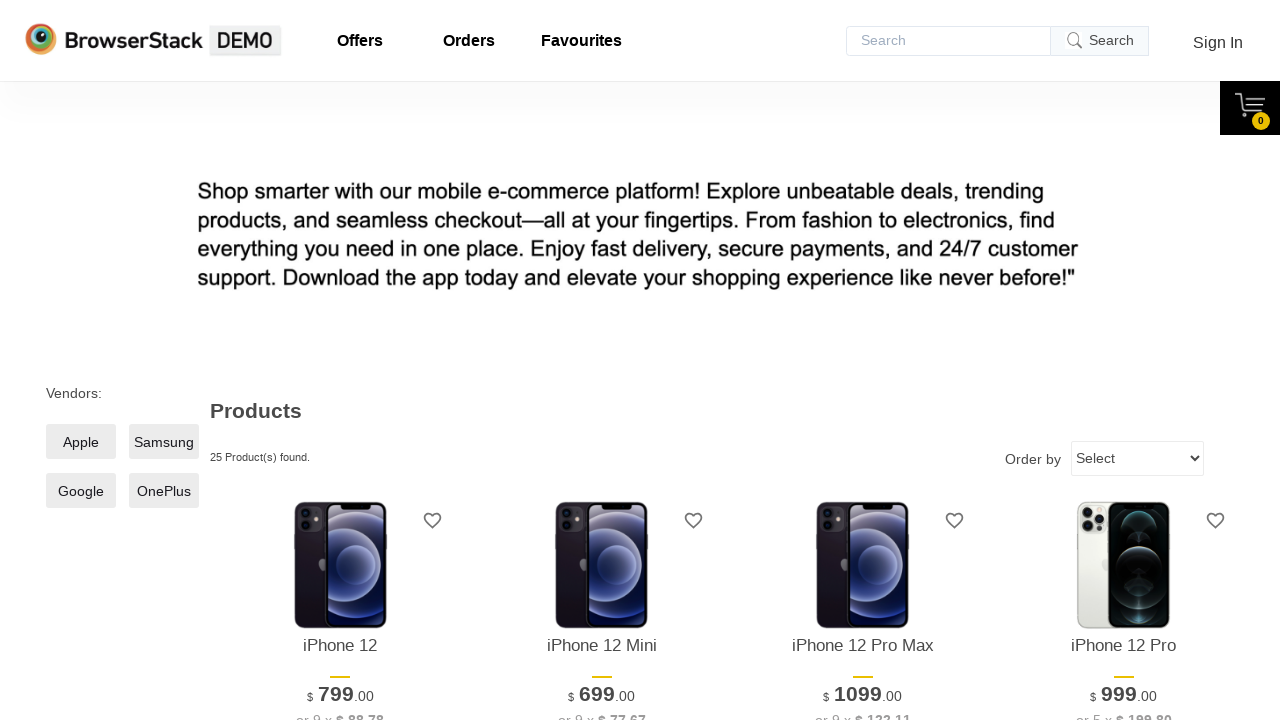

Page loaded and title verified to include 'StackDemo'
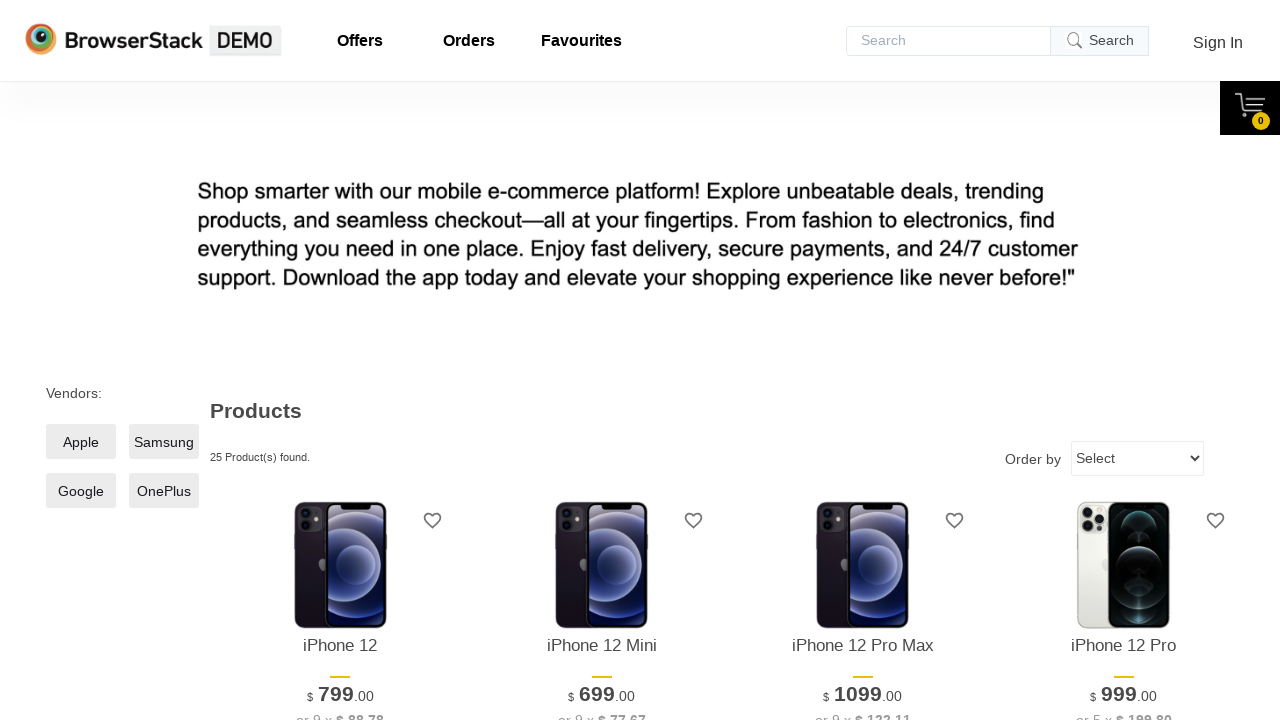

iPhone 12 product name became visible
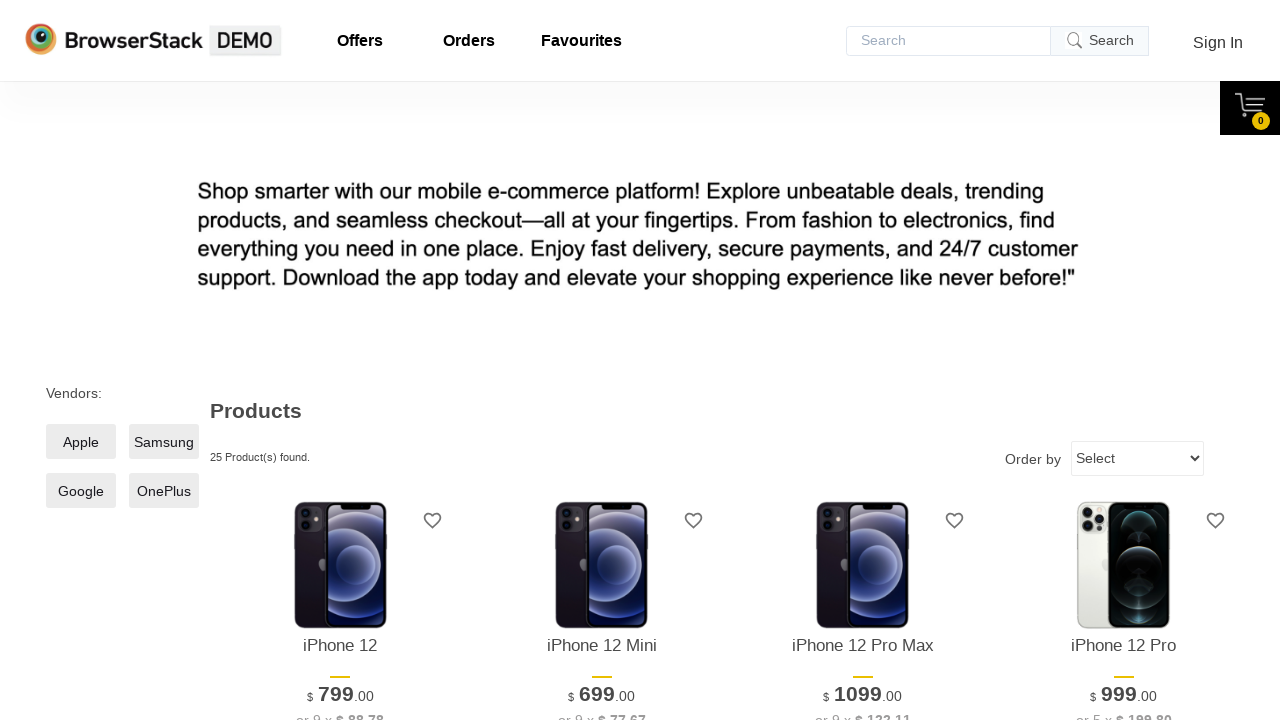

Clicked 'Add to cart' button for iPhone 12 at (340, 361) on xpath=//*[@id='1']/div[4]
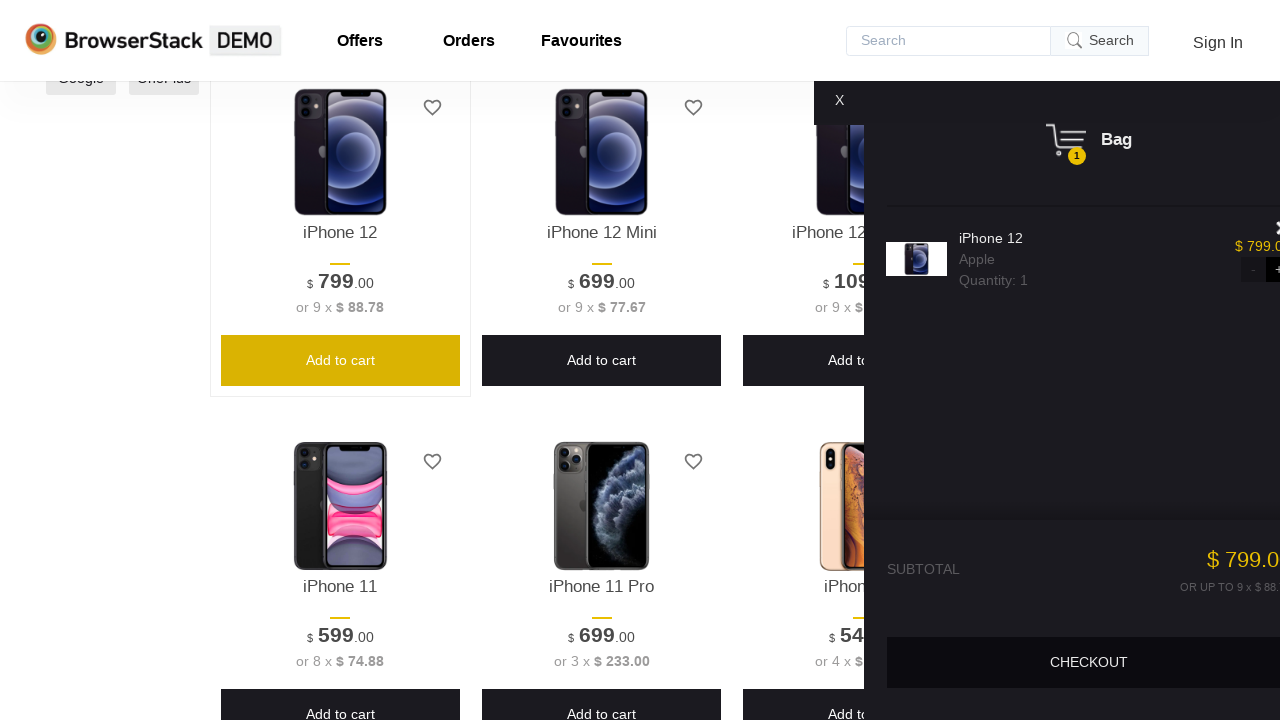

Cart pane became visible
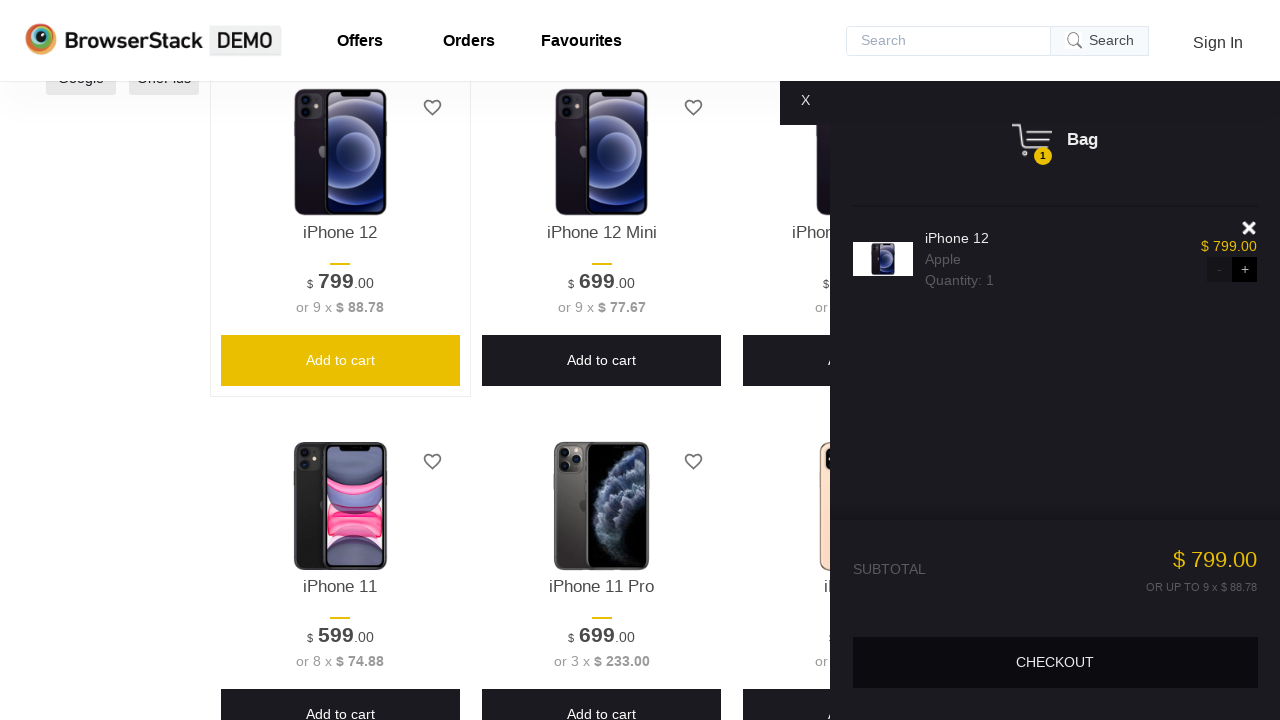

iPhone 12 product item appeared in shopping cart
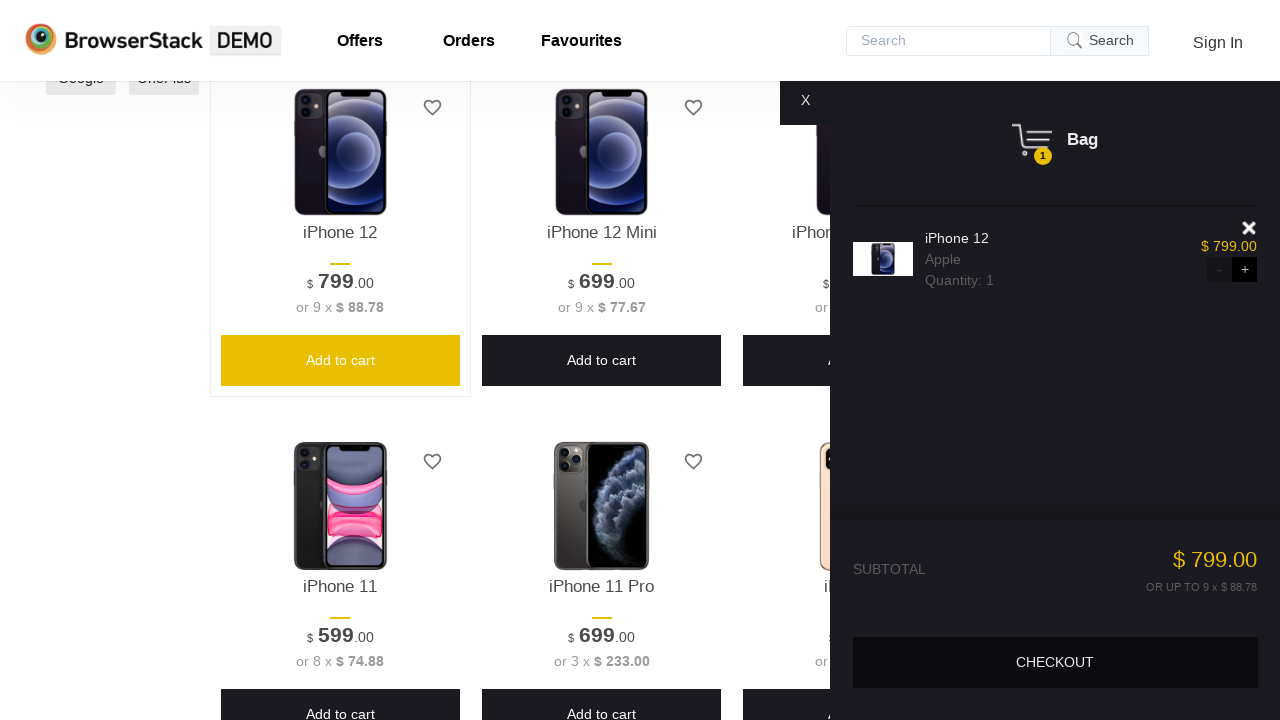

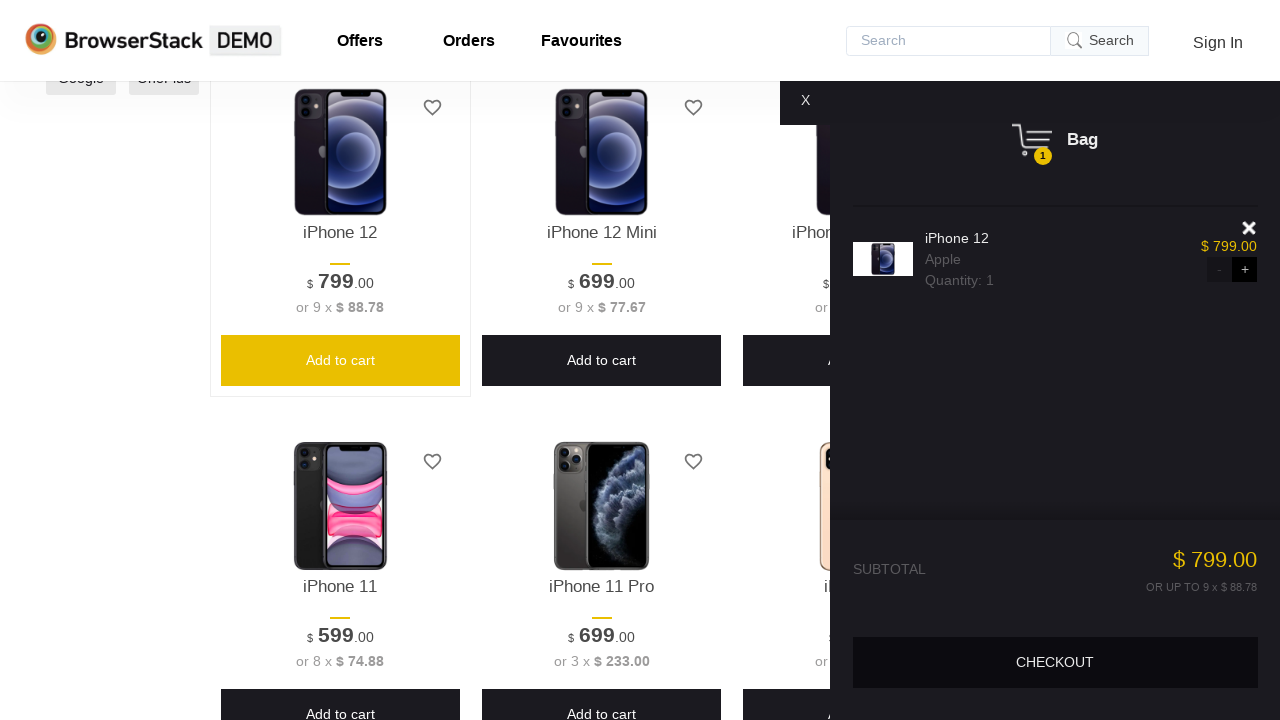